Tests that todo data persists after page reload, including completed state.

Starting URL: https://demo.playwright.dev/todomvc

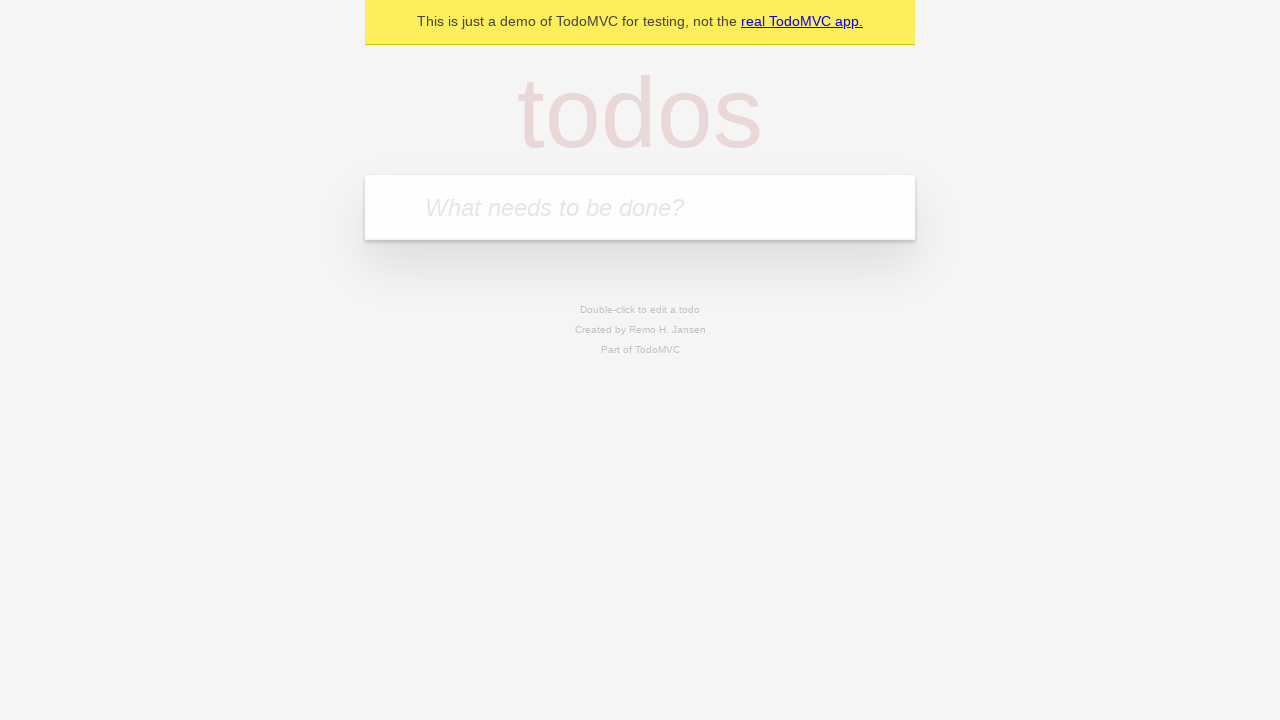

Located the todo input field
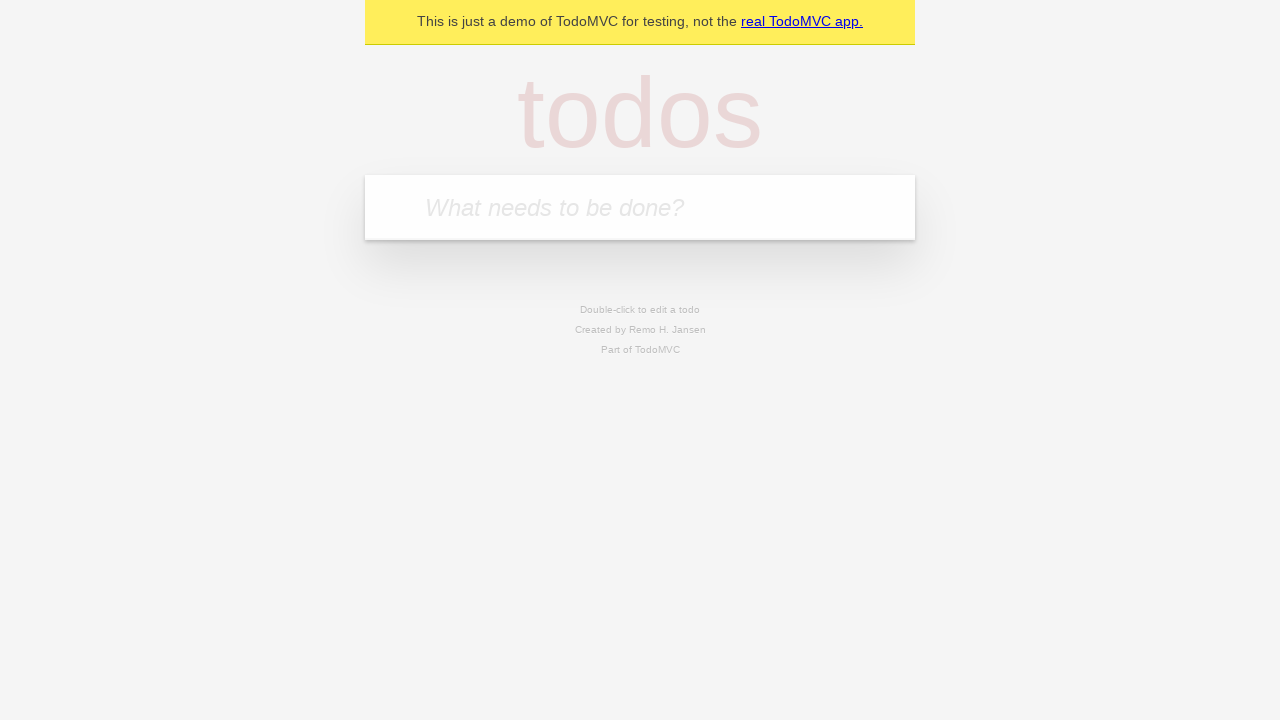

Filled first todo: 'buy some cheese' on internal:attr=[placeholder="What needs to be done?"i]
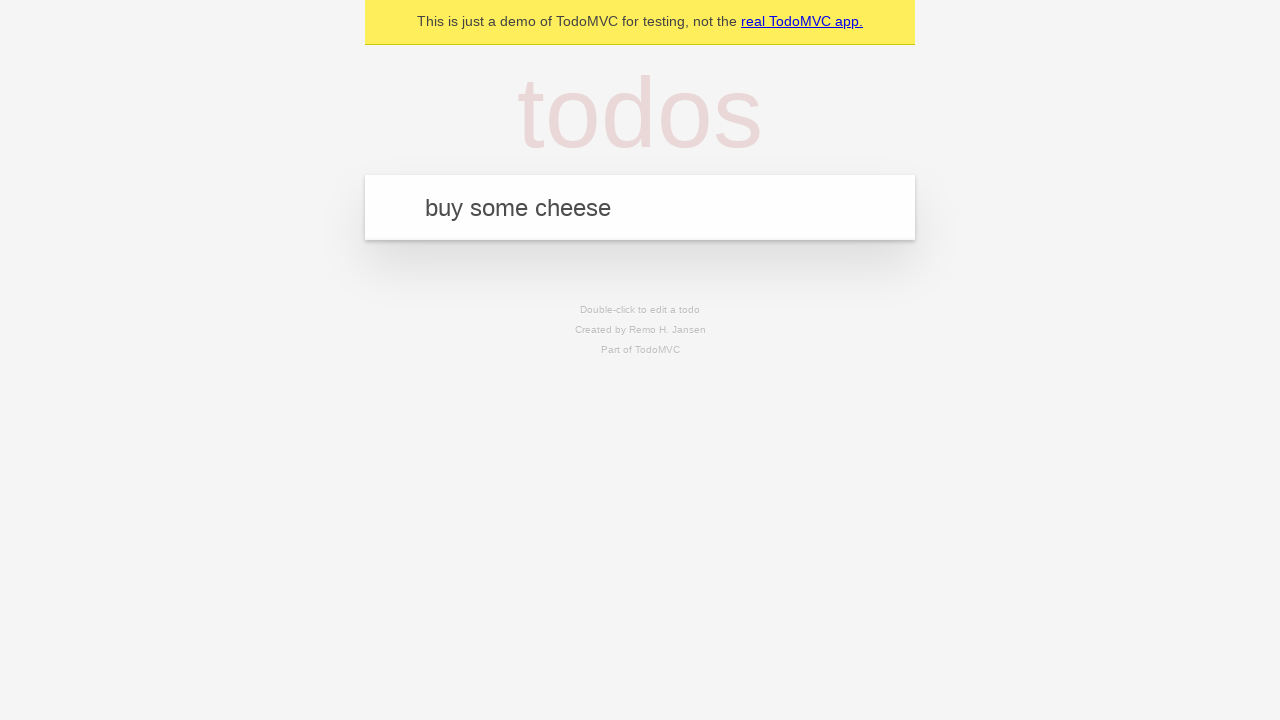

Pressed Enter to add first todo on internal:attr=[placeholder="What needs to be done?"i]
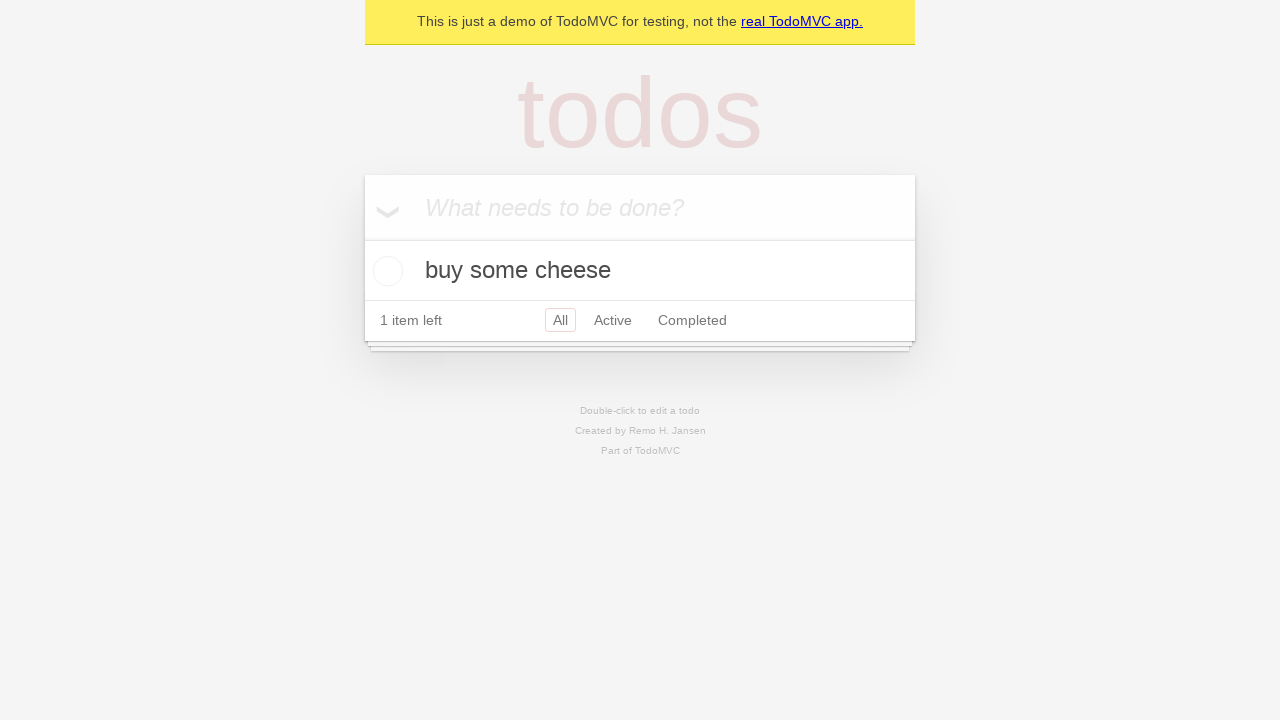

Filled second todo: 'feed the cat' on internal:attr=[placeholder="What needs to be done?"i]
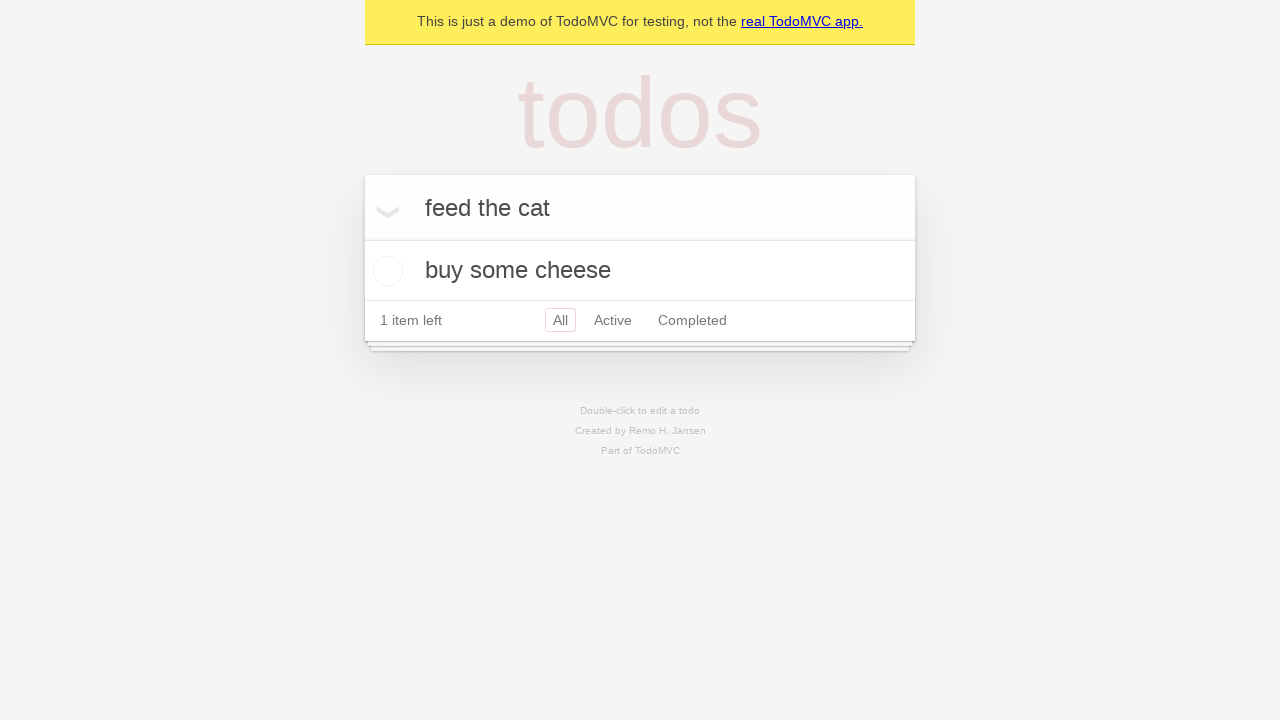

Pressed Enter to add second todo on internal:attr=[placeholder="What needs to be done?"i]
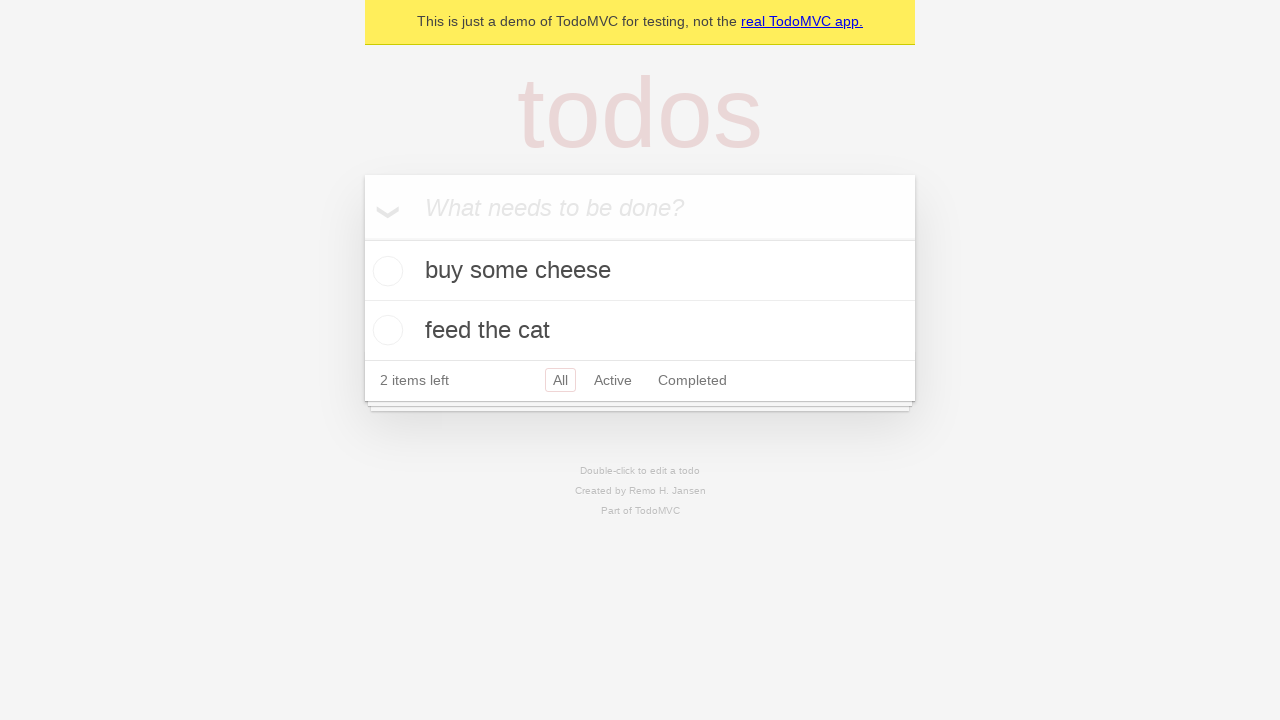

Located all todo items
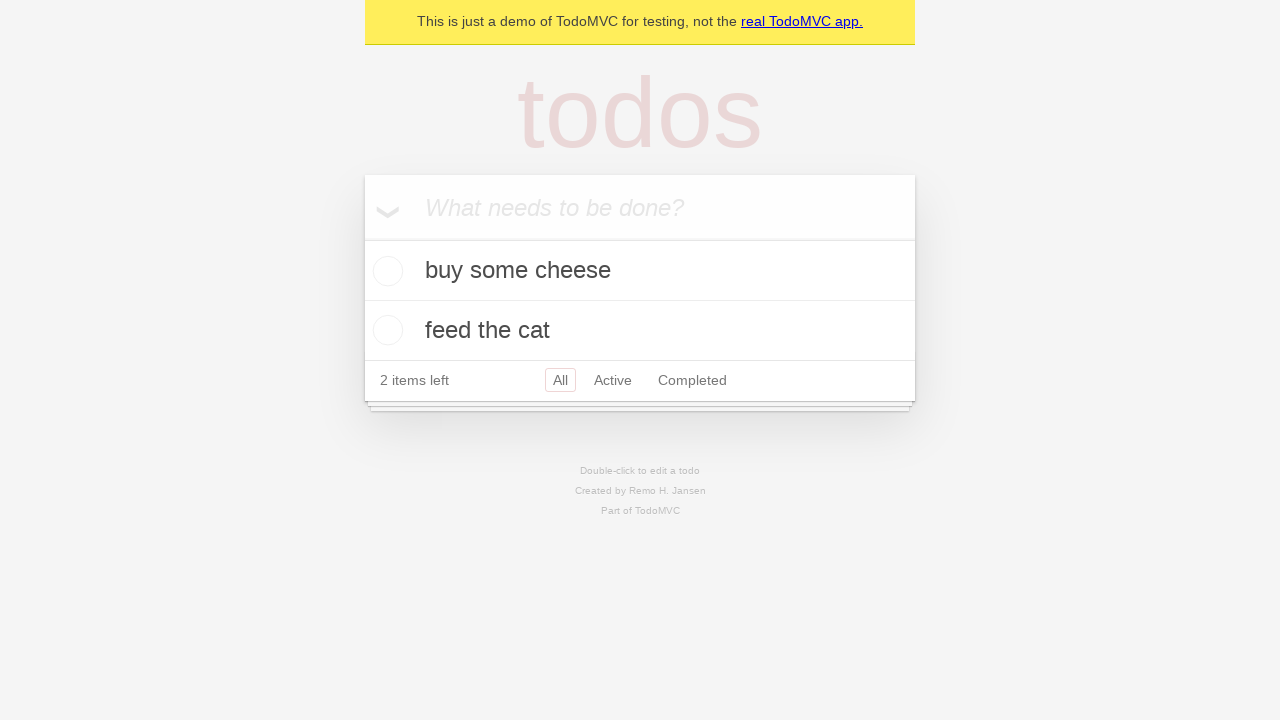

Checked the first todo item as completed at (385, 271) on internal:testid=[data-testid="todo-item"s] >> nth=0 >> internal:role=checkbox
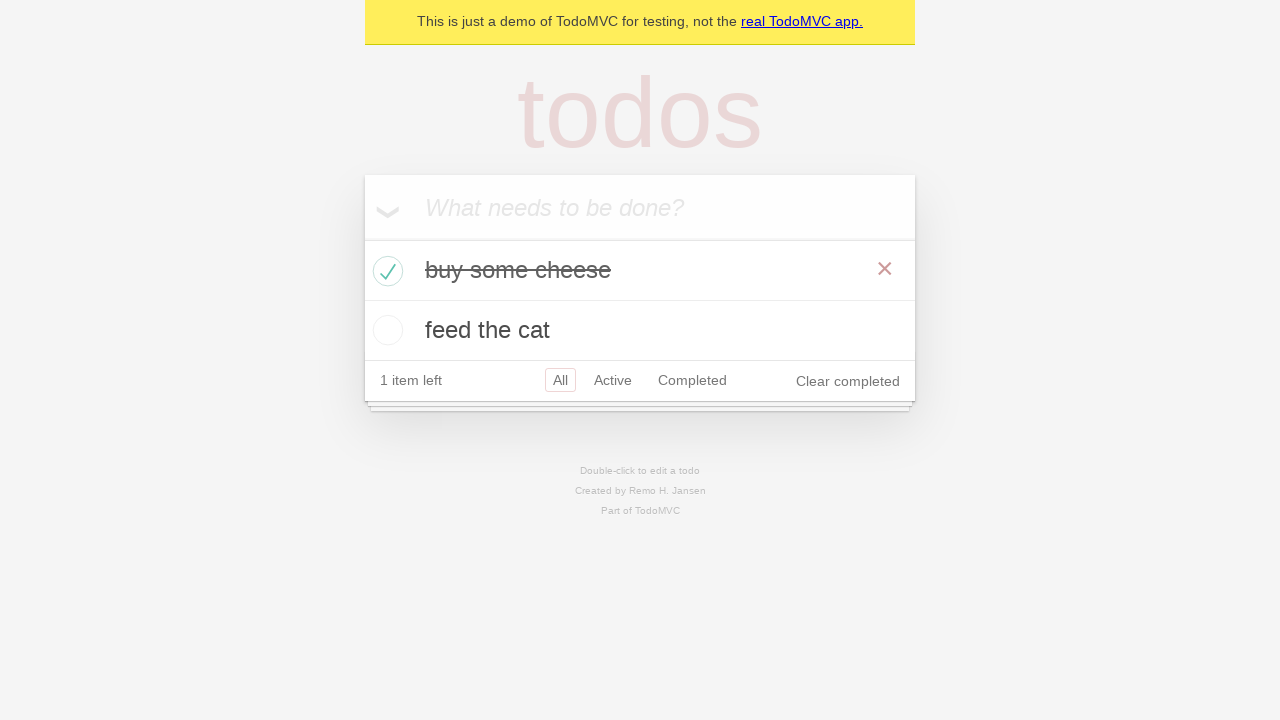

Reloaded the page
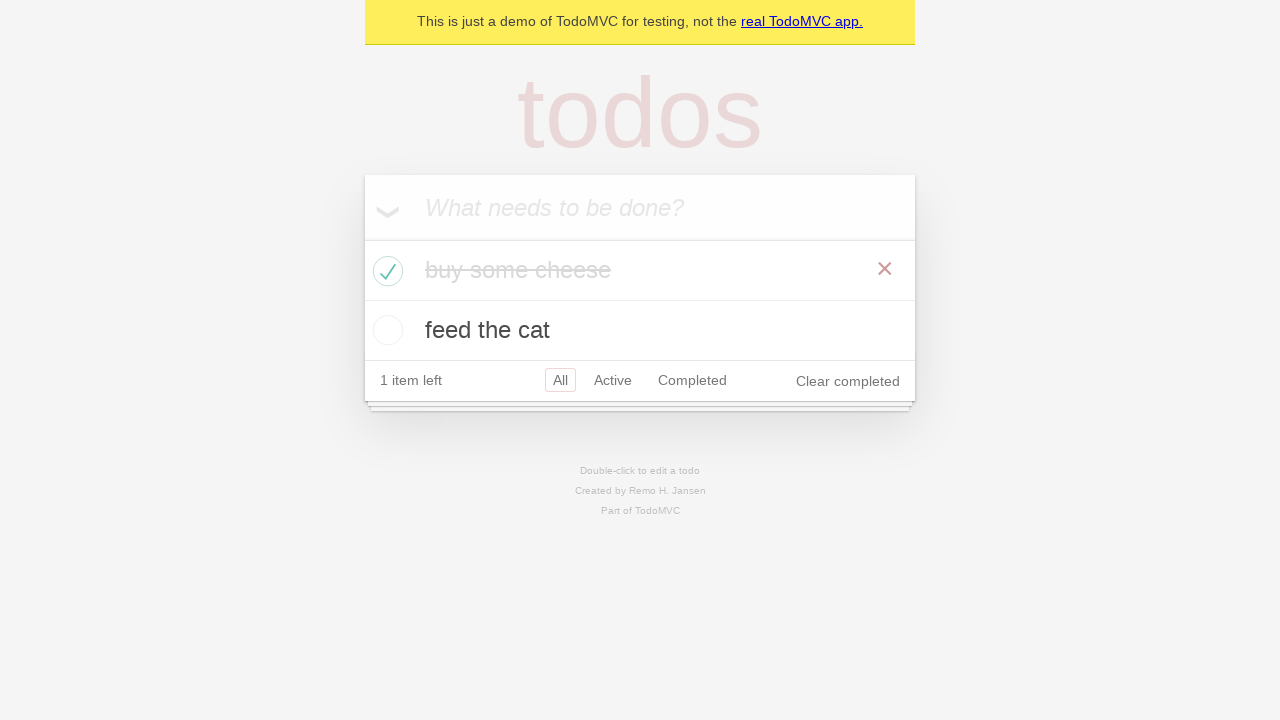

Verified todo items persisted after page reload with completed state intact
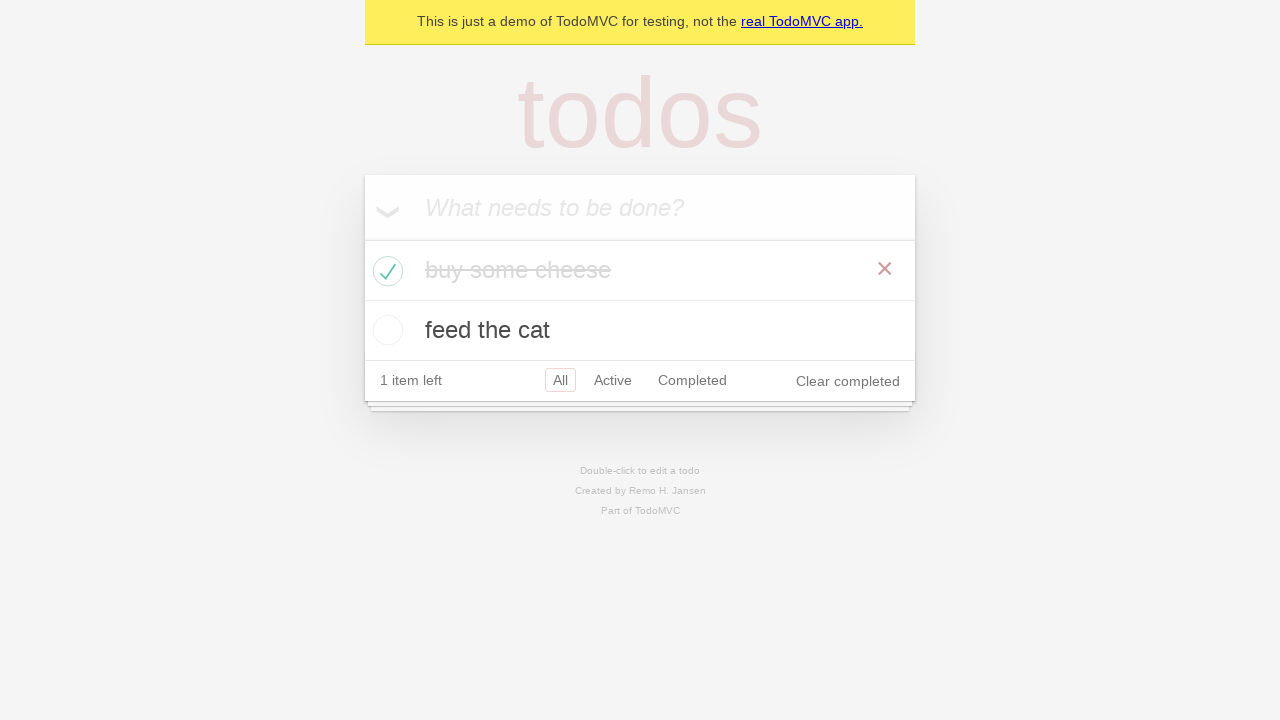

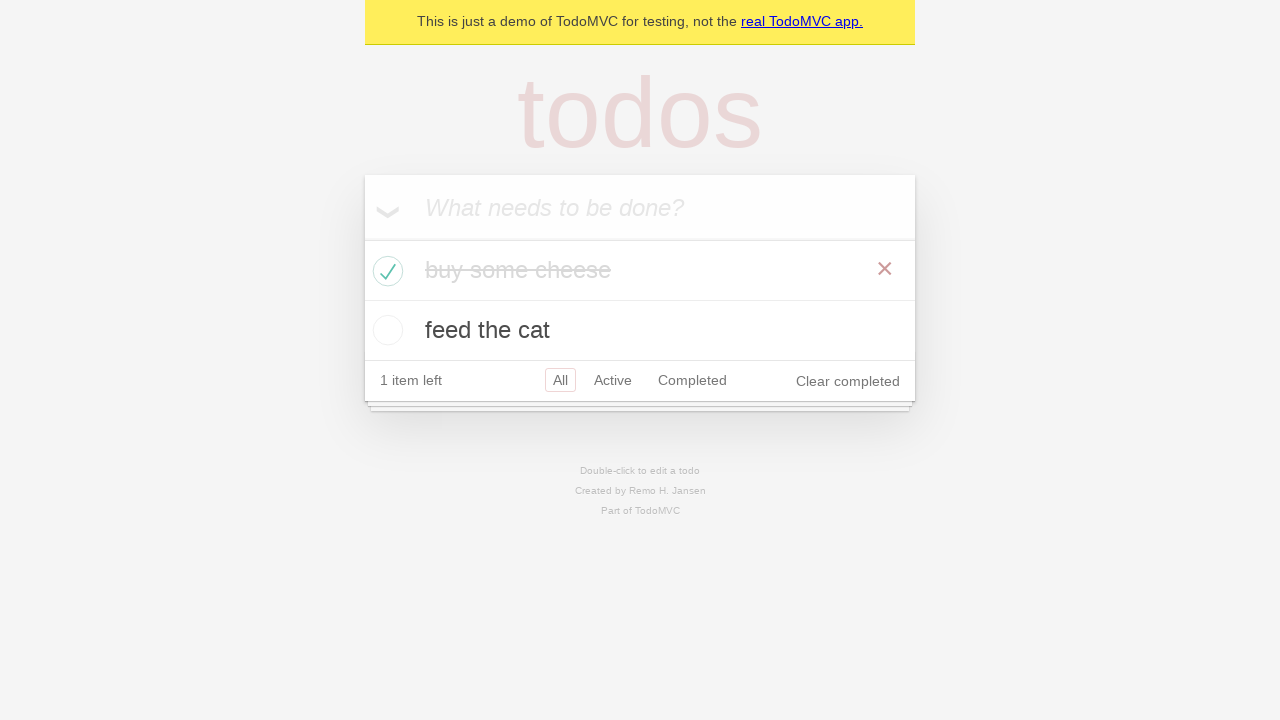